Navigates to a Steam store product page and verifies that the game price and product name elements are displayed

Starting URL: https://store.steampowered.com/app/1971650/OCTOPATH_TRAVELER_II/

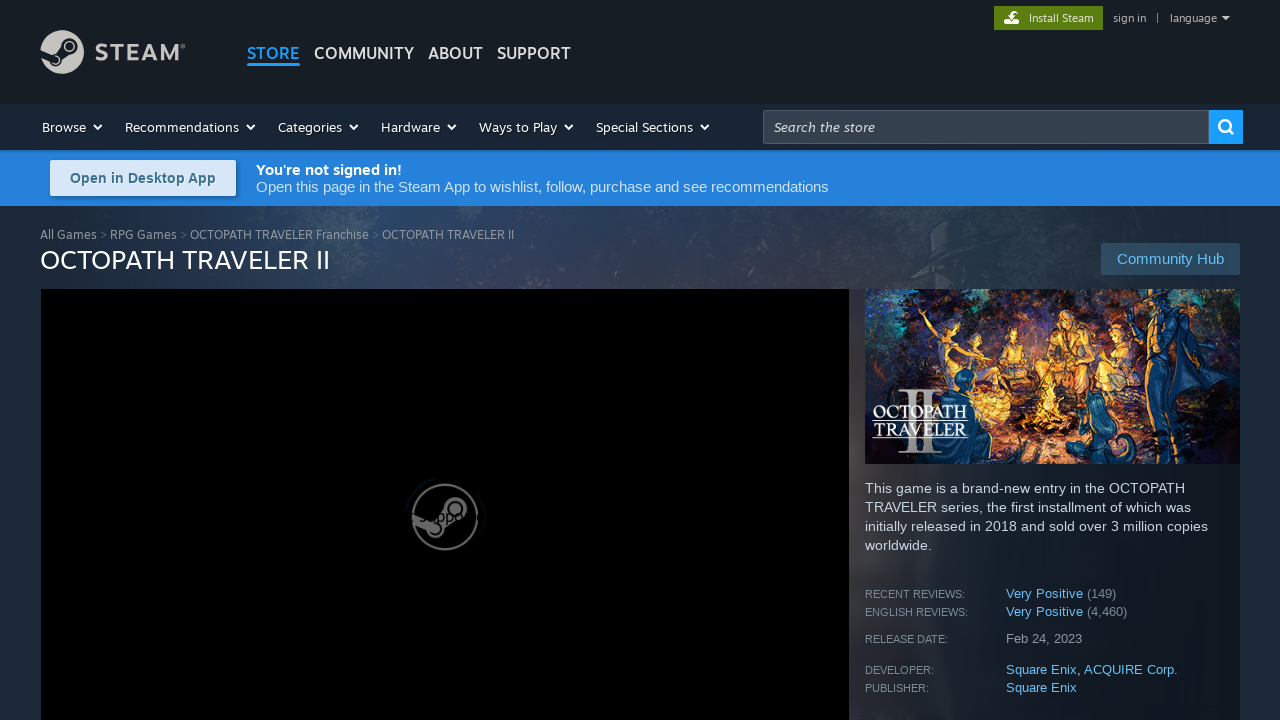

Waited for product name element to be visible
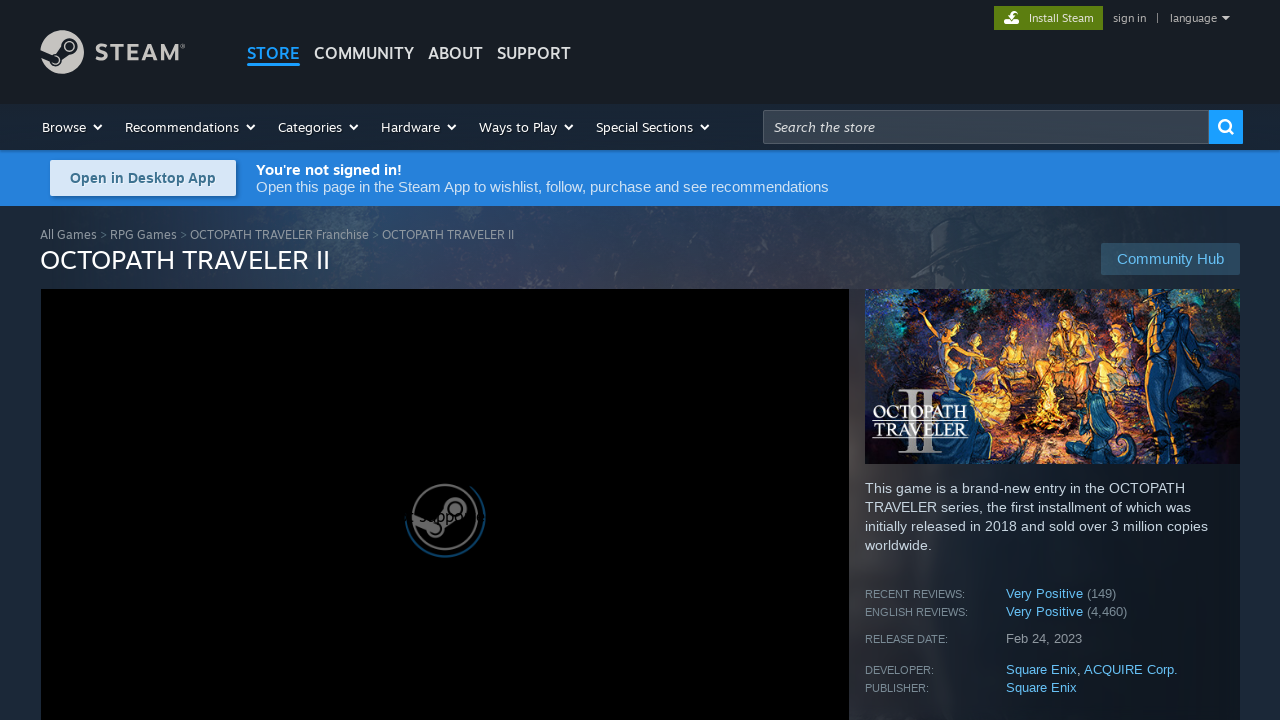

Waited for game price element to be visible
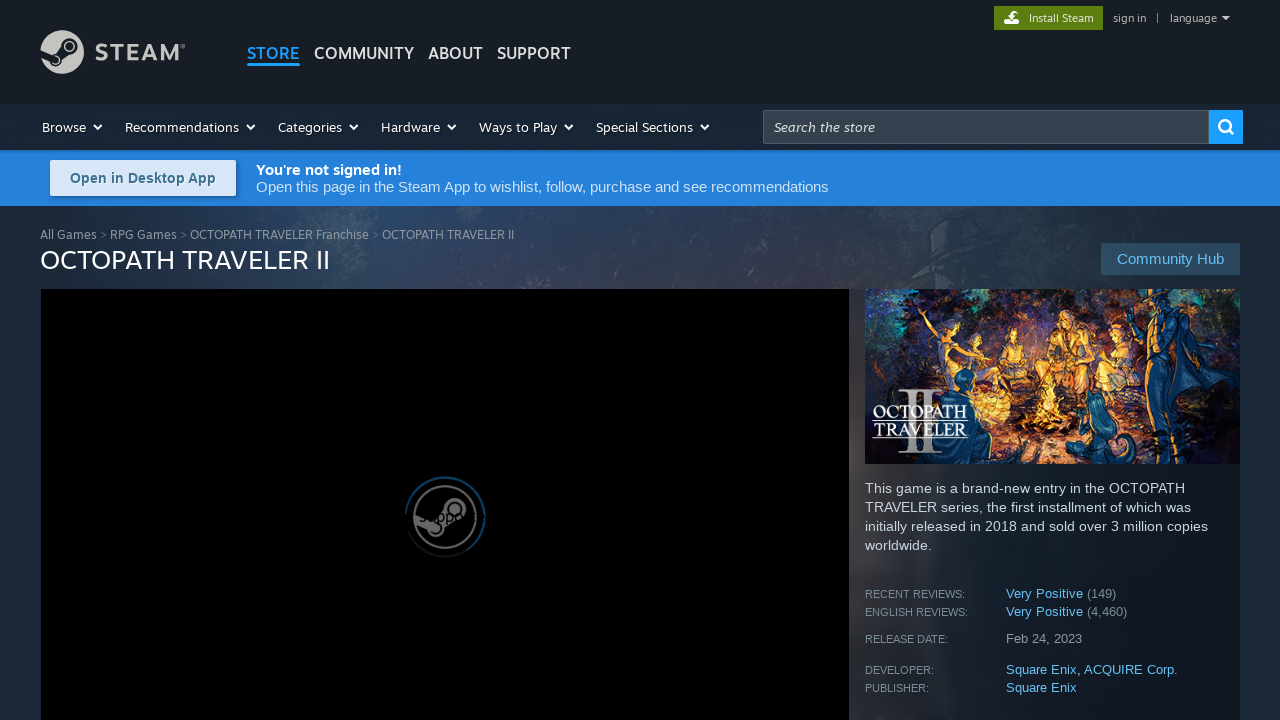

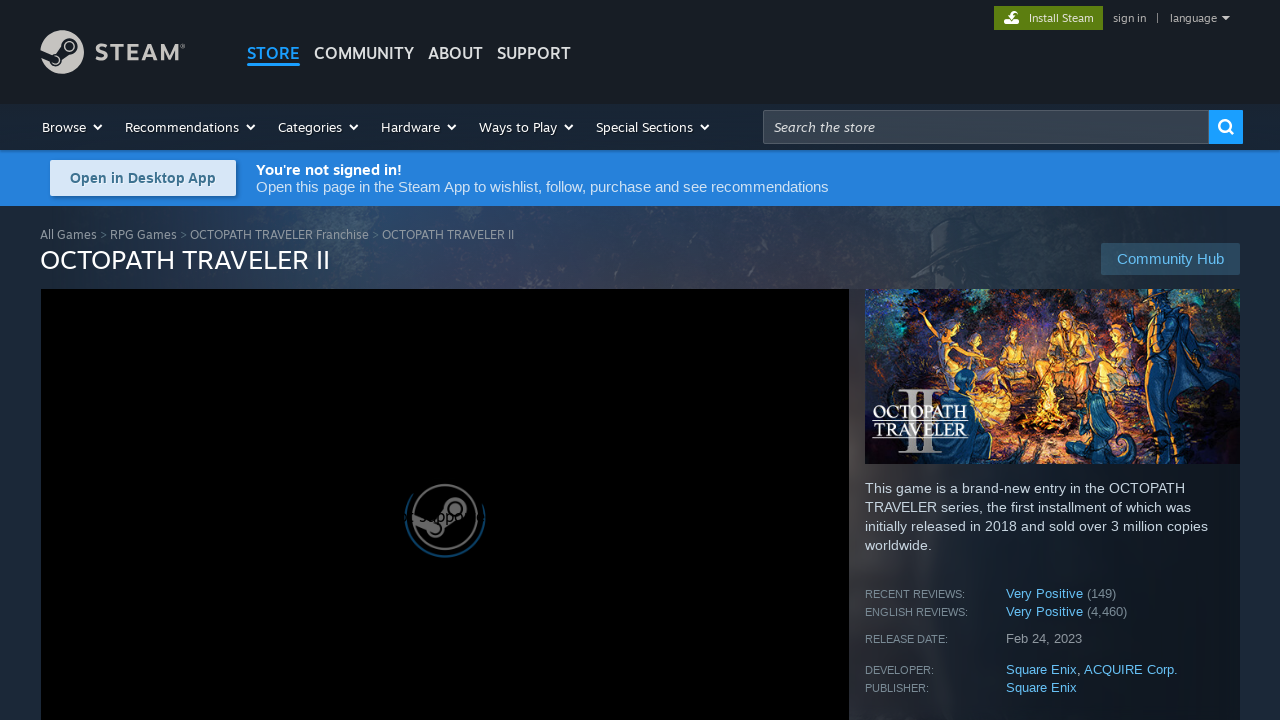